Selects the fourth option (index 3) from a dropdown menu on the automation practice page

Starting URL: https://rahulshettyacademy.com/AutomationPractice/

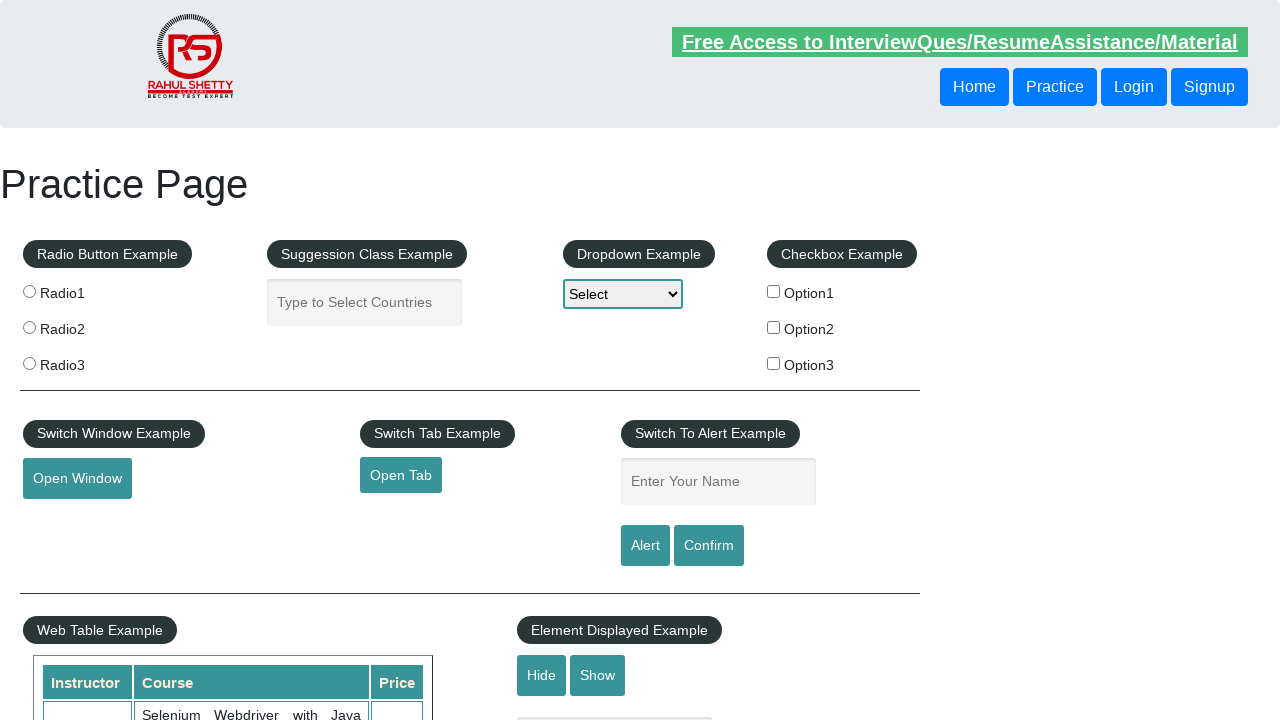

Navigated to automation practice page
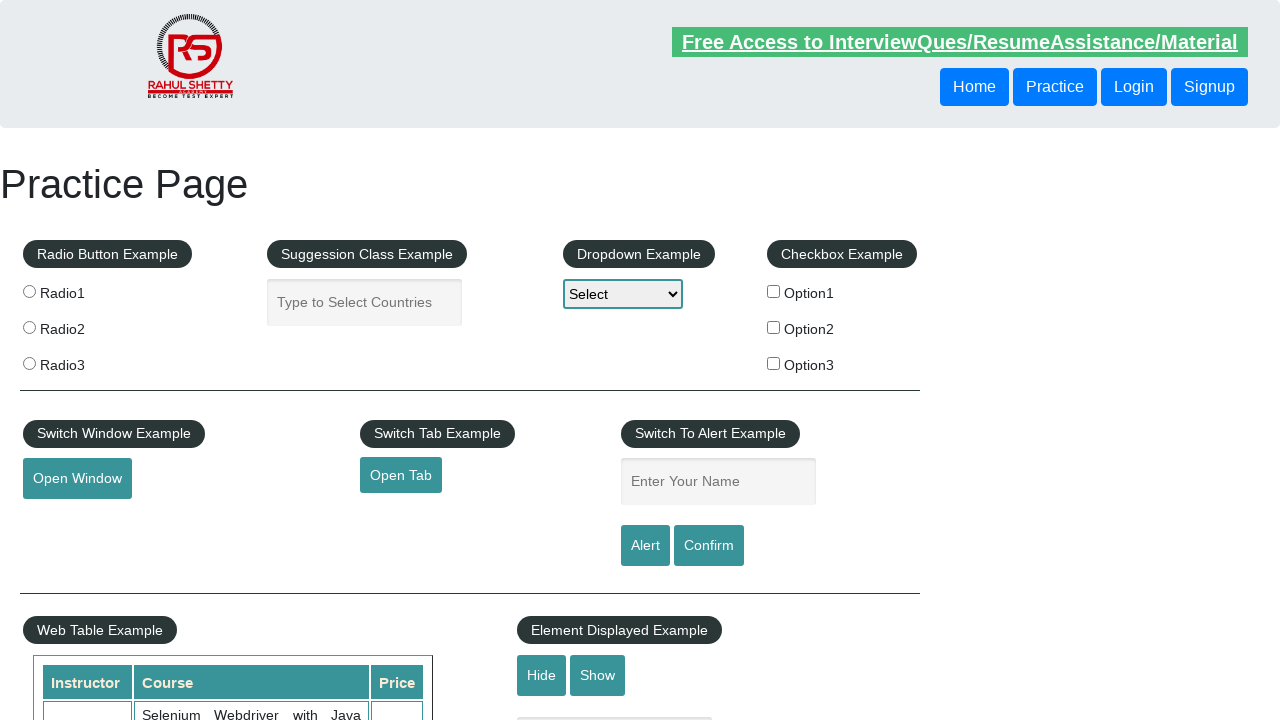

Located dropdown menu with id 'dropdown-class-example'
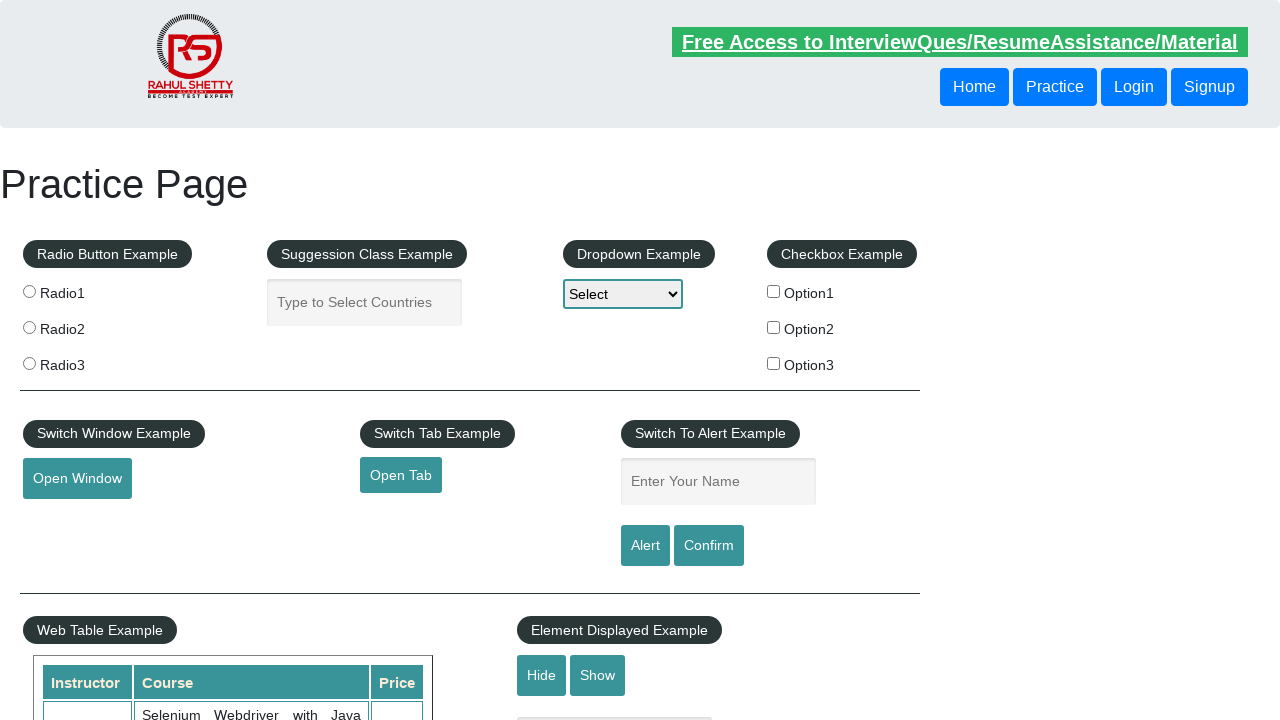

Selected fourth option (index 3) from dropdown menu on #dropdown-class-example
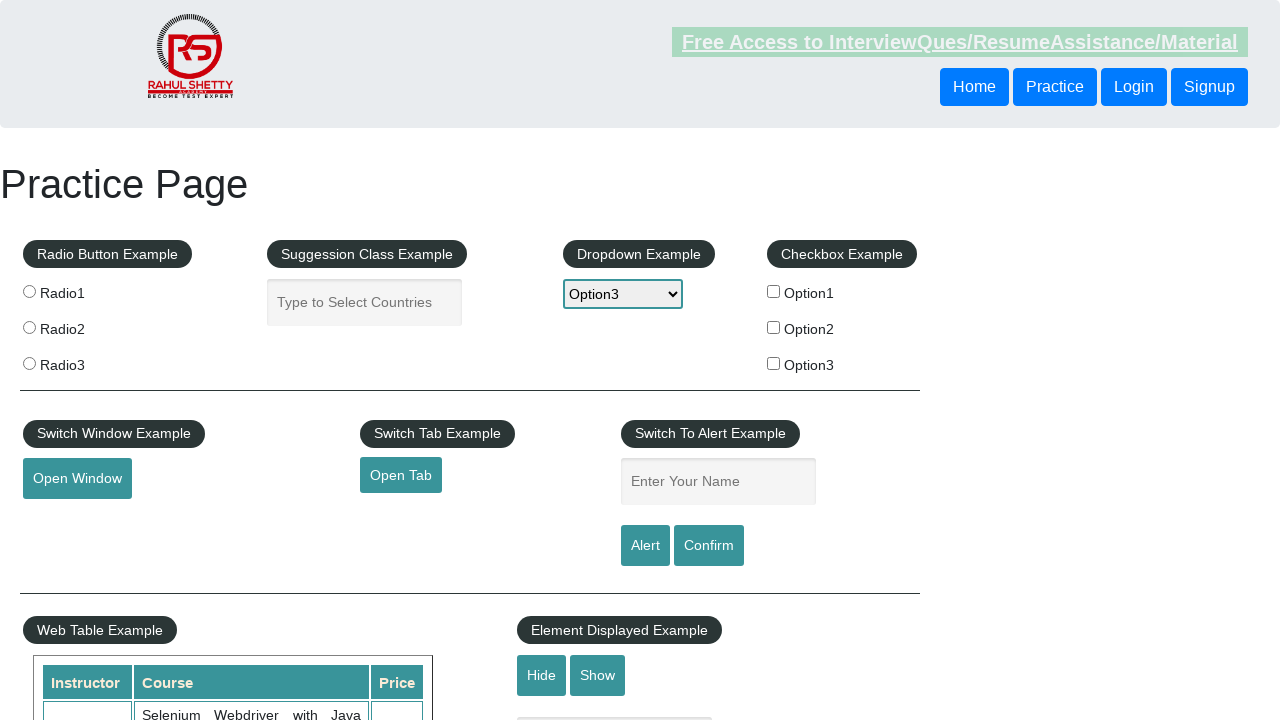

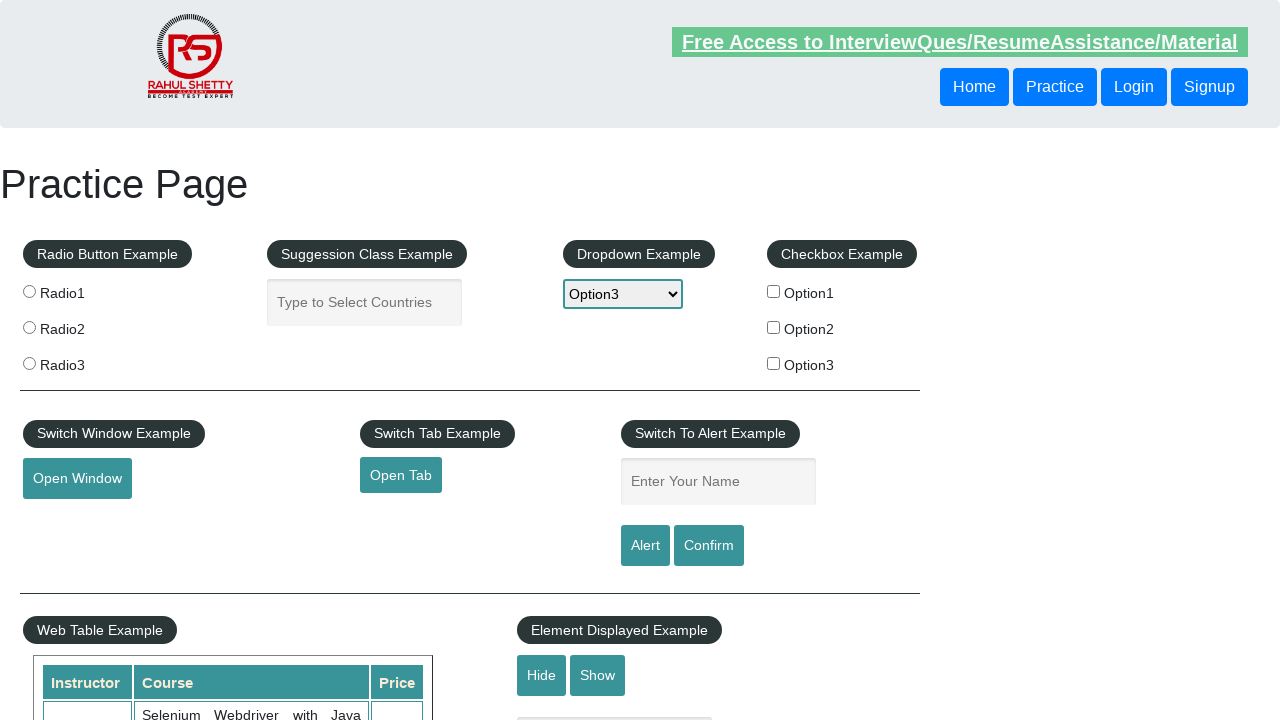